Navigates to the login page and verifies the Login button is displayed

Starting URL: https://the-internet.herokuapp.com/

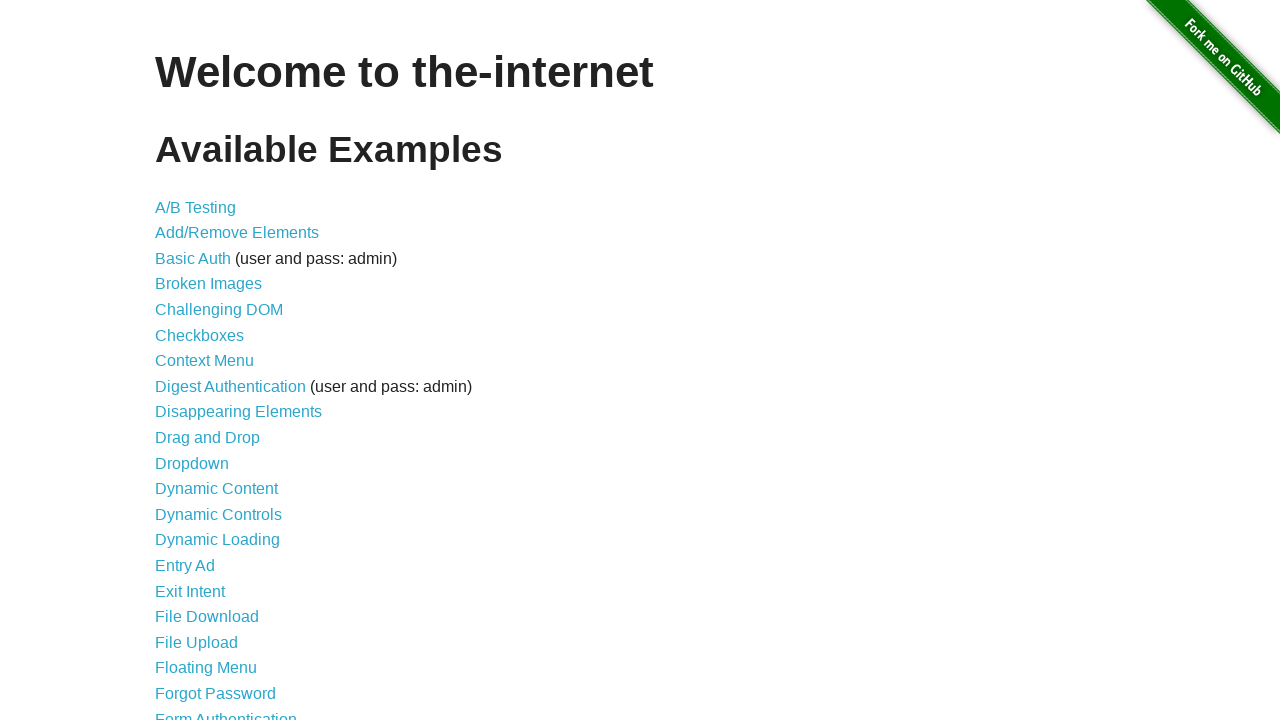

Clicked on Form Authentication link at (226, 712) on text=Form Authentication
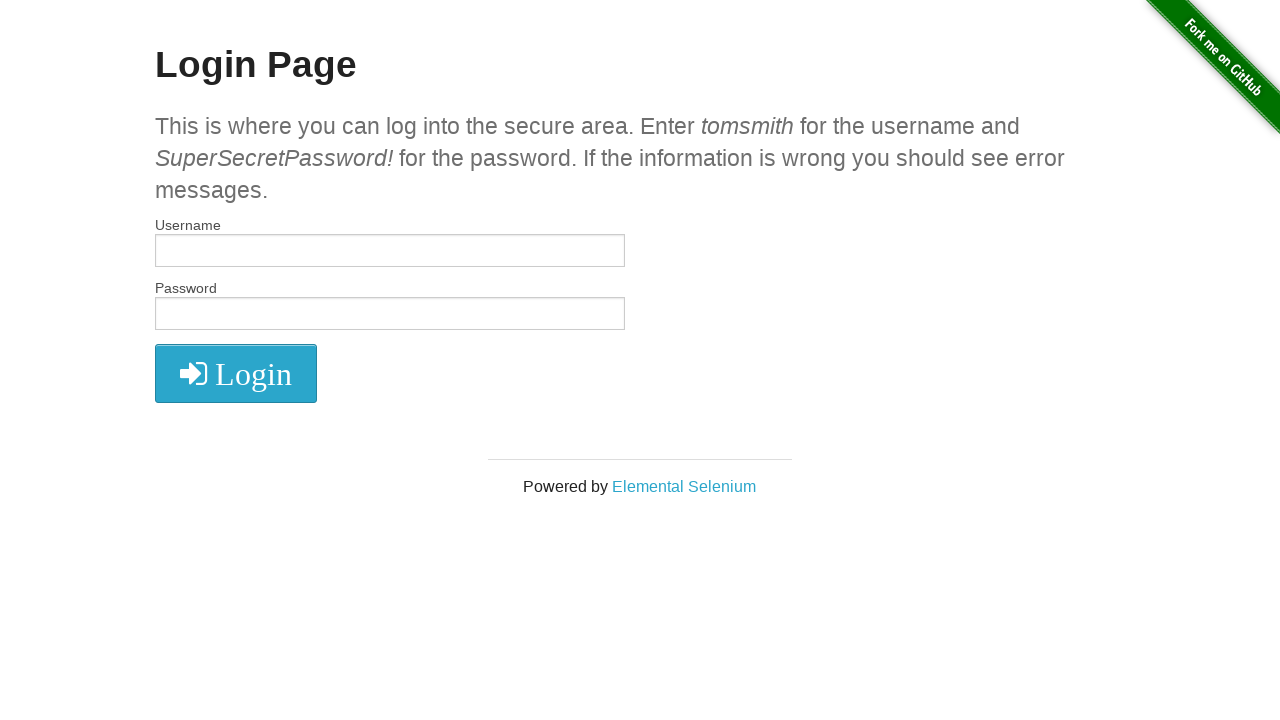

Login button is visible on the page
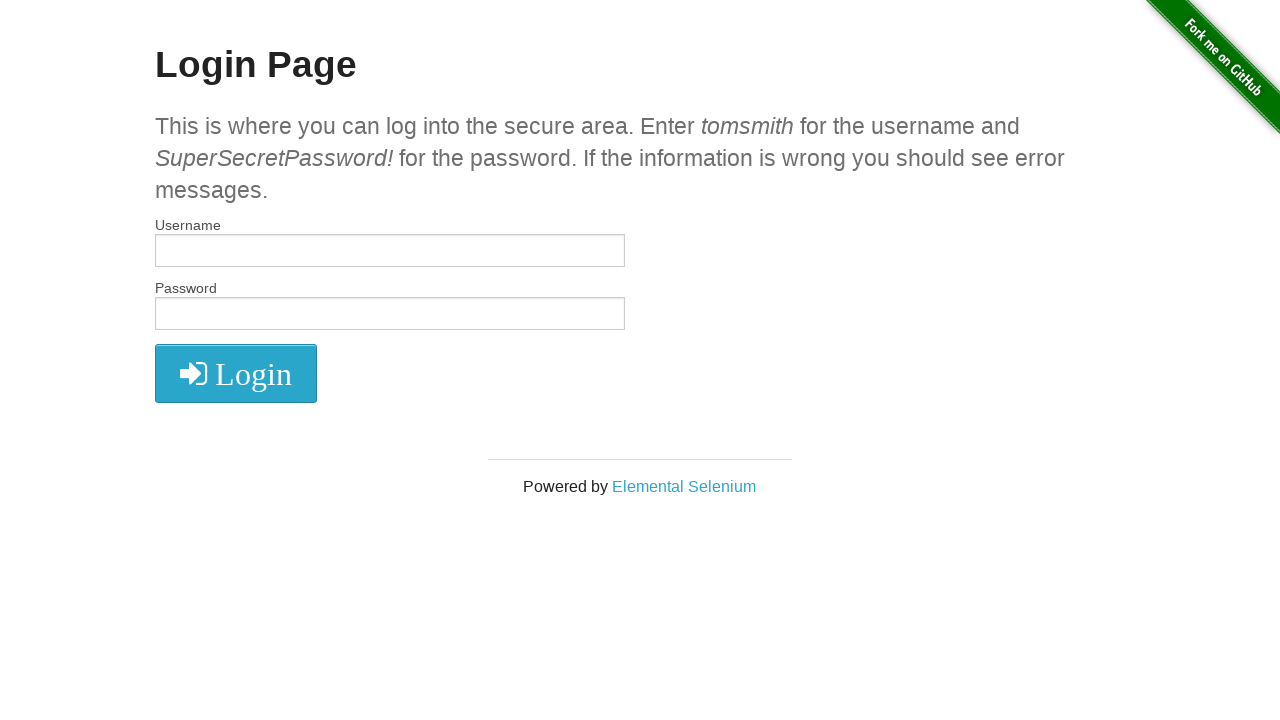

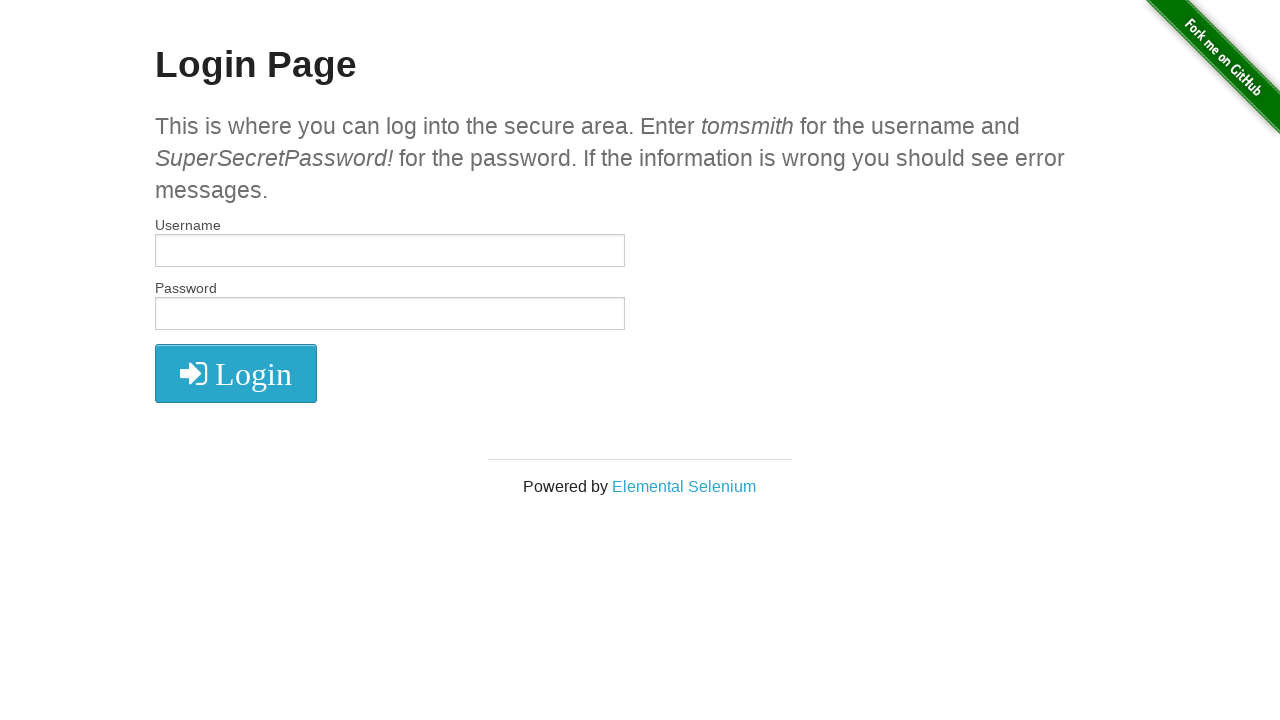